Tests various button click interactions including double-click, right-click (context click), and regular click on multiple buttons

Starting URL: https://demoqa.com/buttons

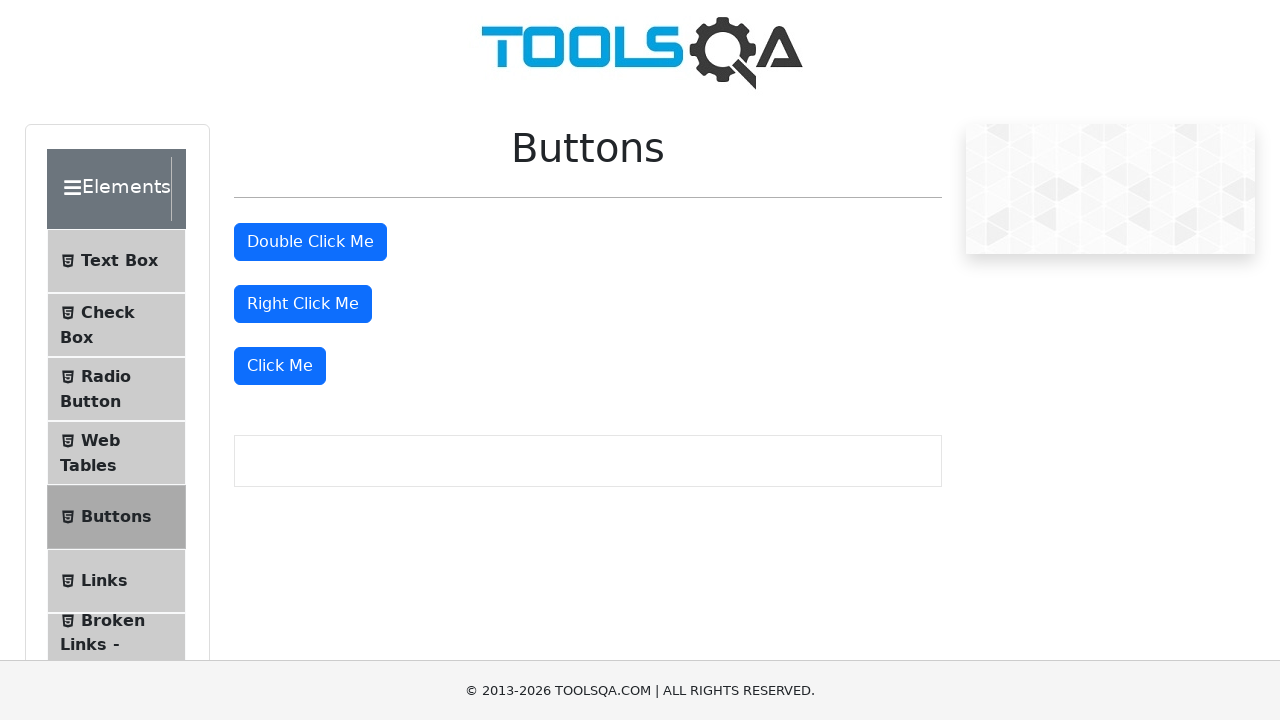

Located all buttons with type=button on the page
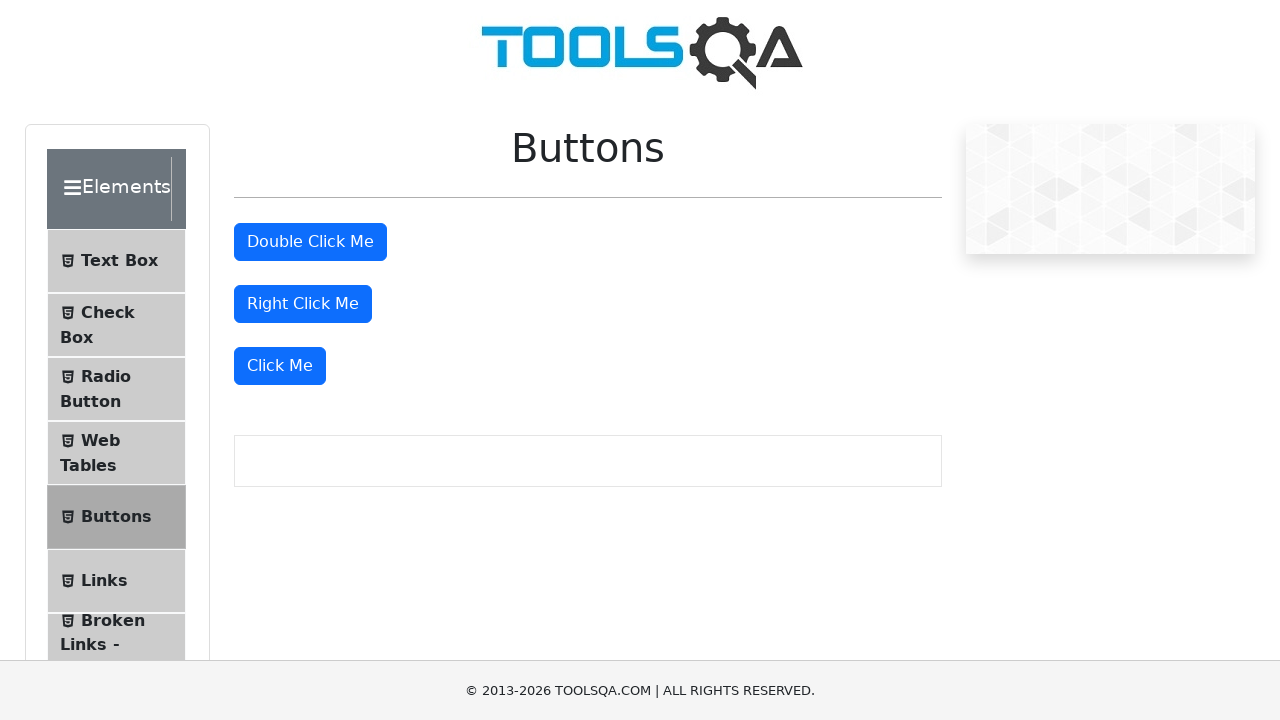

Double-clicked on the second button at (310, 242) on [type=button] >> nth=1
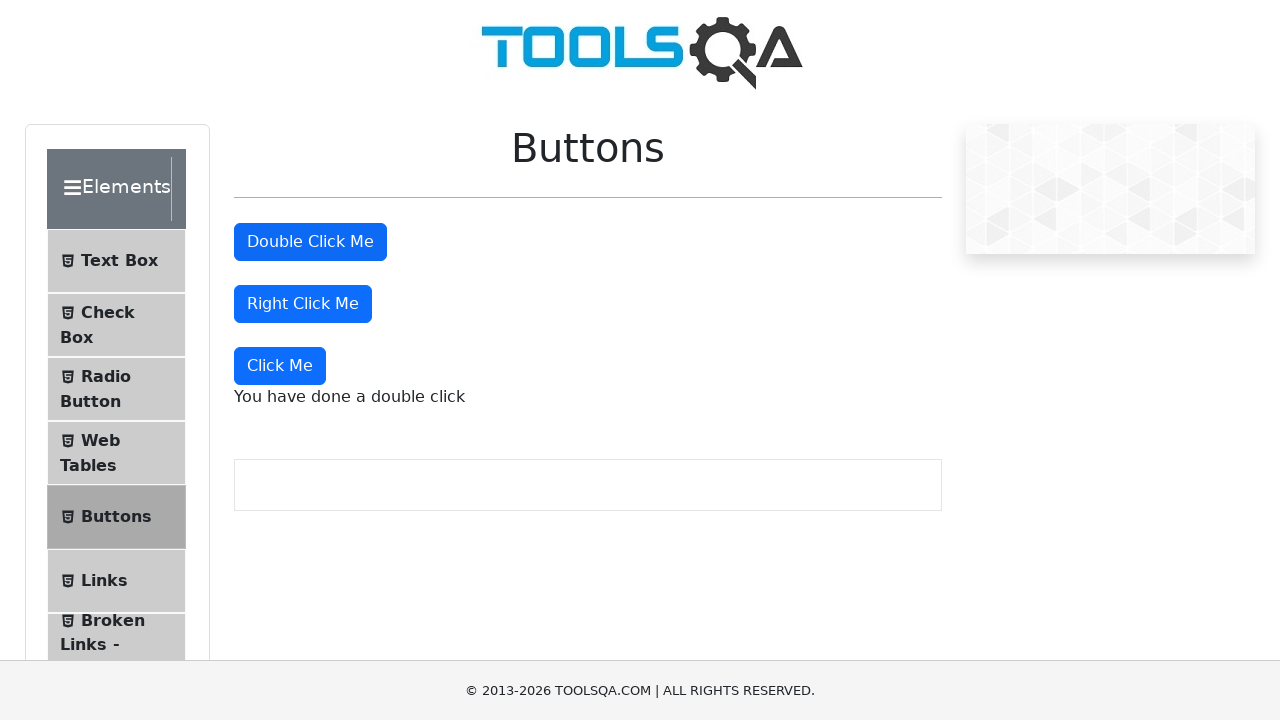

Right-clicked (context click) on the third button at (303, 304) on [type=button] >> nth=2
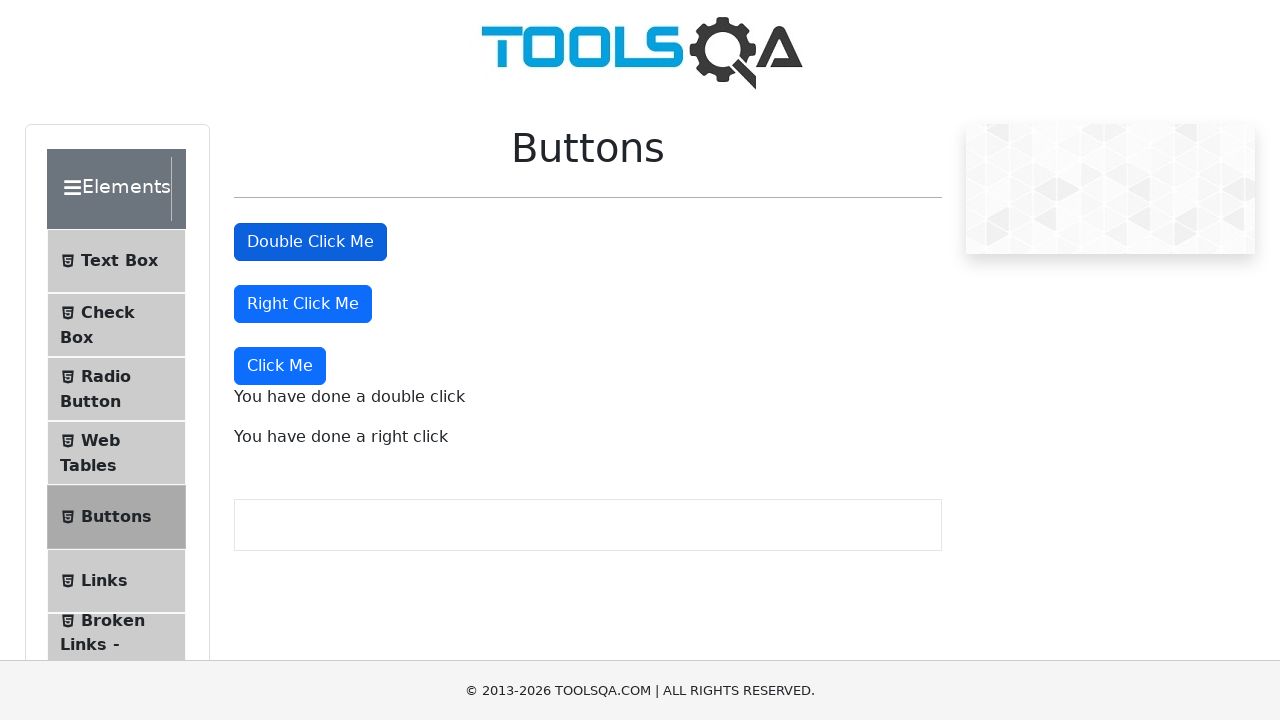

Clicked on the fourth button at (280, 366) on [type=button] >> nth=3
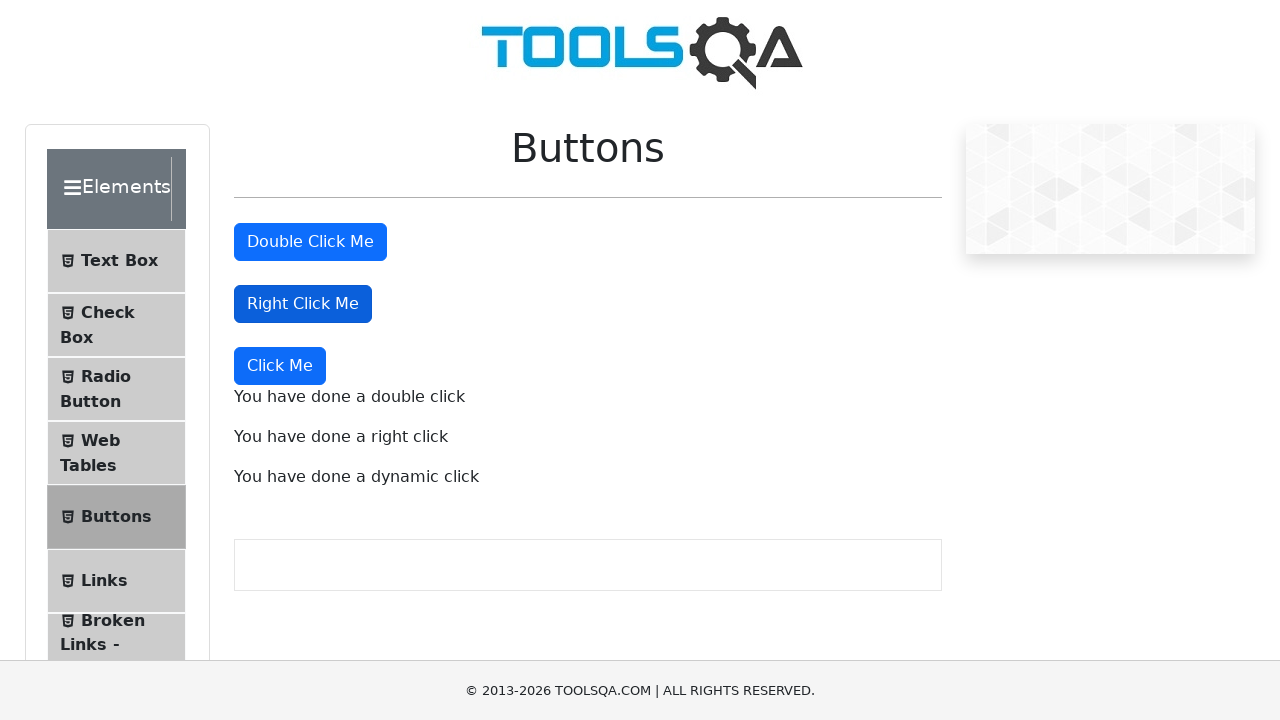

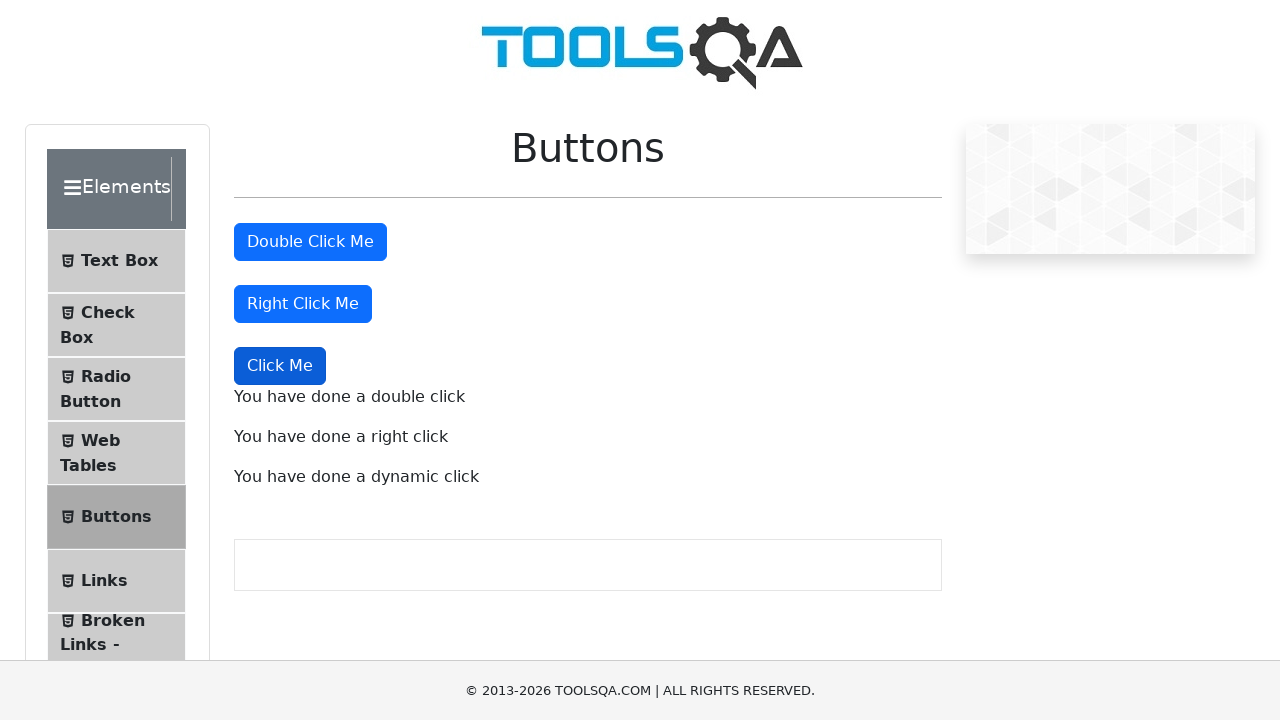